Tests the search functionality on a blog by clicking the search button, entering the keyword "istio", and verifying that at least one search result is displayed.

Starting URL: https://leileiluoluo.com/

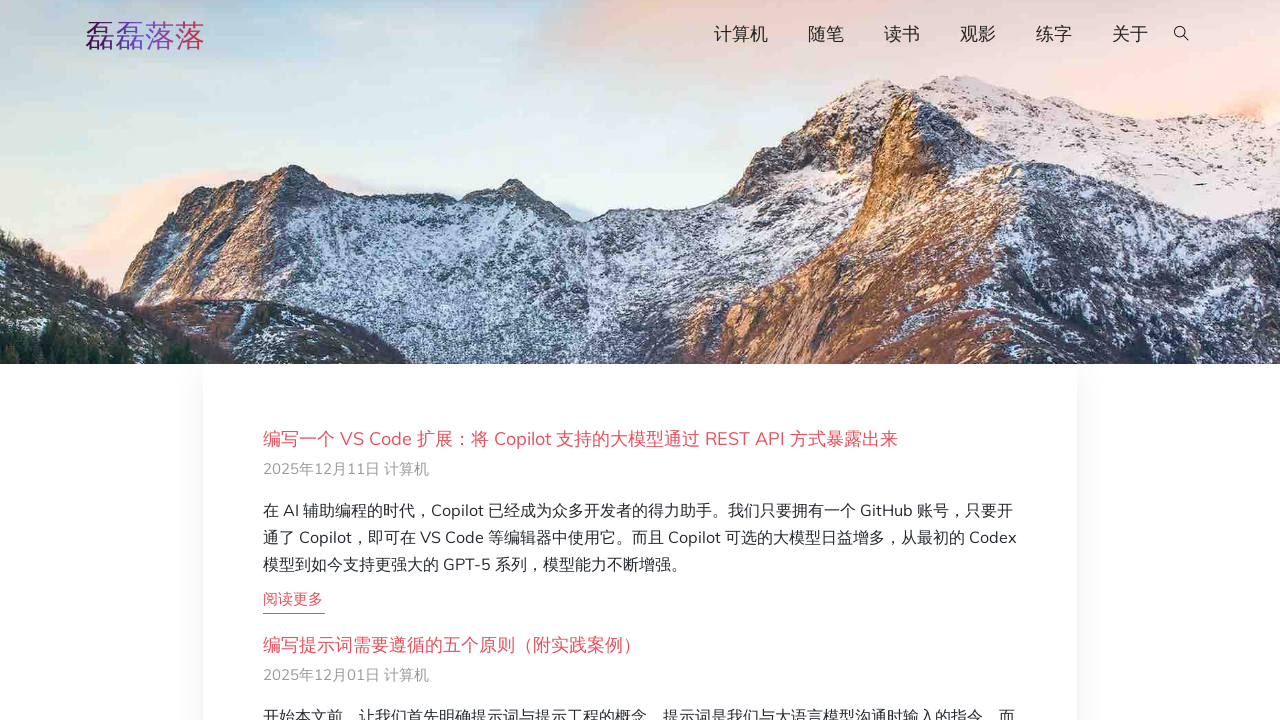

Clicked search button to open search at (1182, 35) on #searchOpen
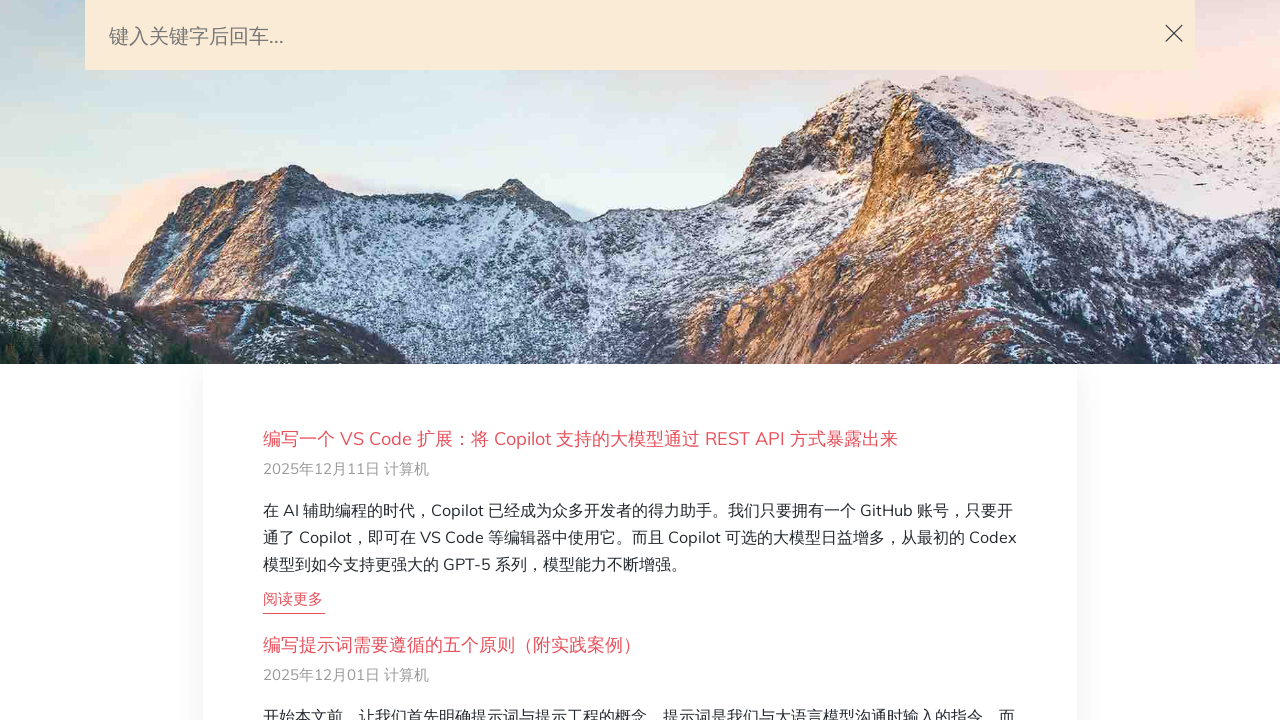

Filled search query field with 'istio' on #search-query
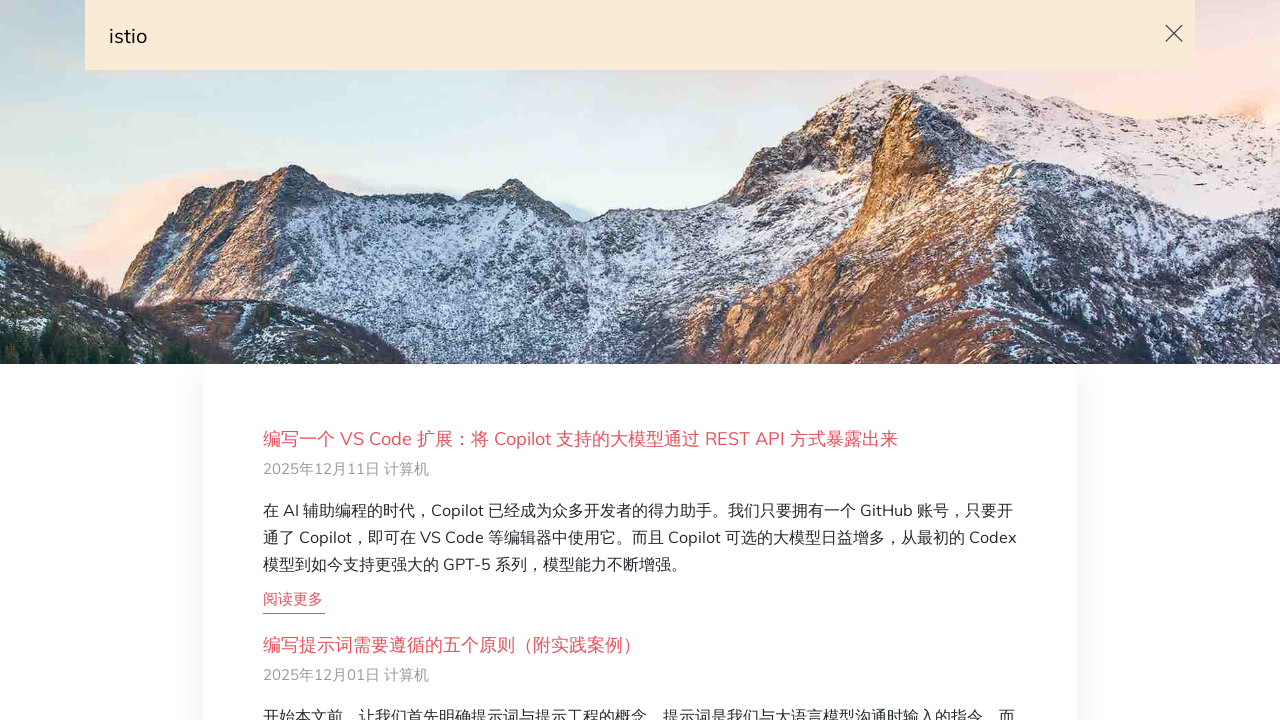

Pressed Enter to submit search on #search-query
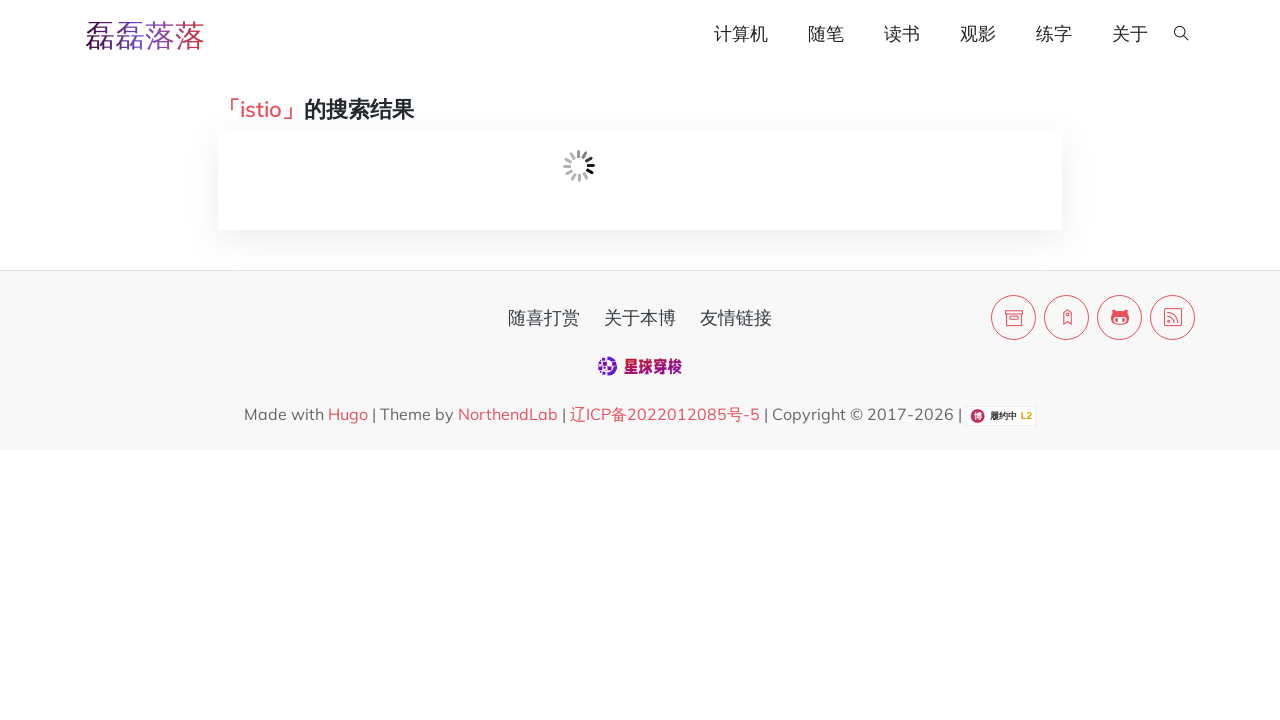

Loading indicator disappeared
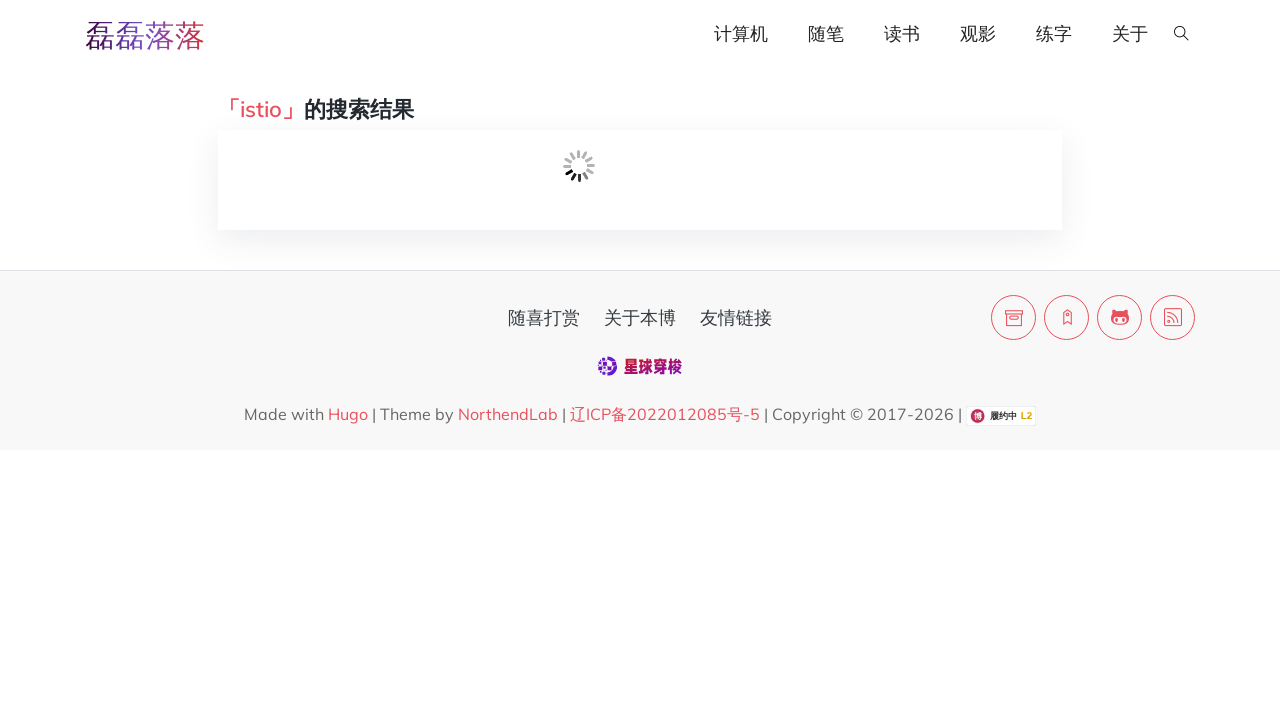

Search results appeared with at least one result
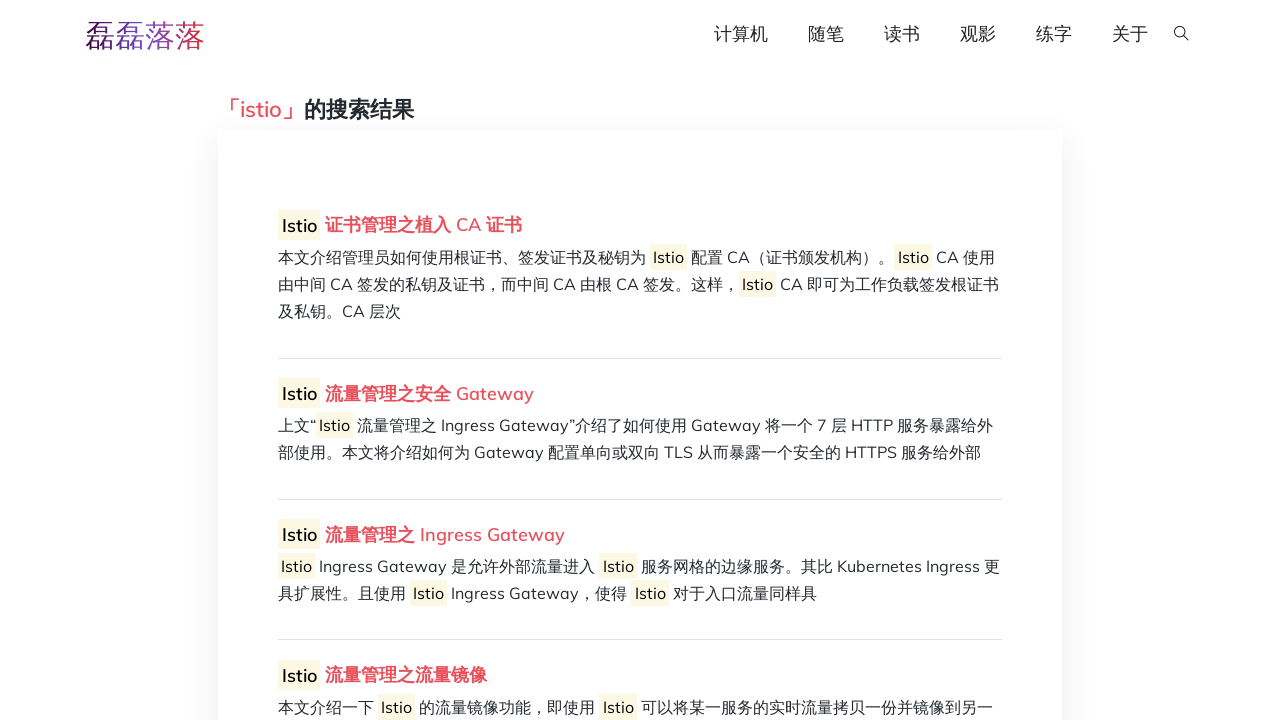

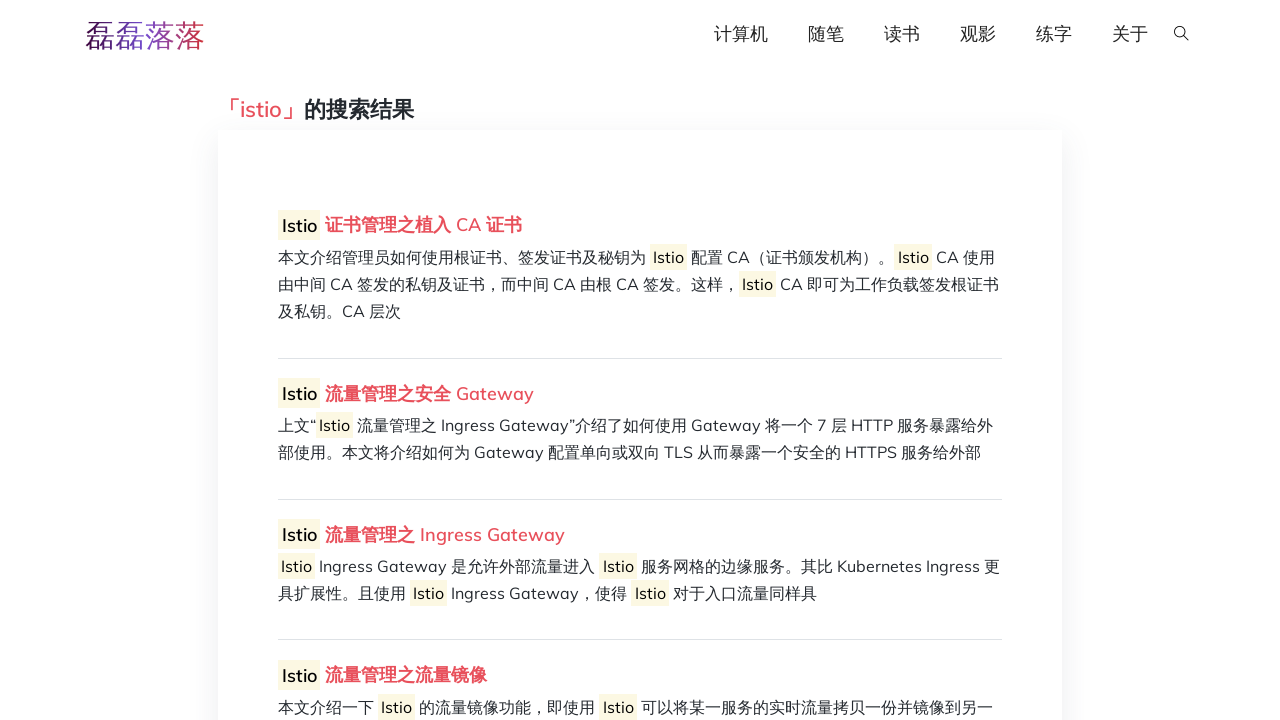